Navigates to a Chinese financial data page and verifies that a data table is present and loaded with content

Starting URL: http://data.eastmoney.com/bbsj/201806/lrb.html

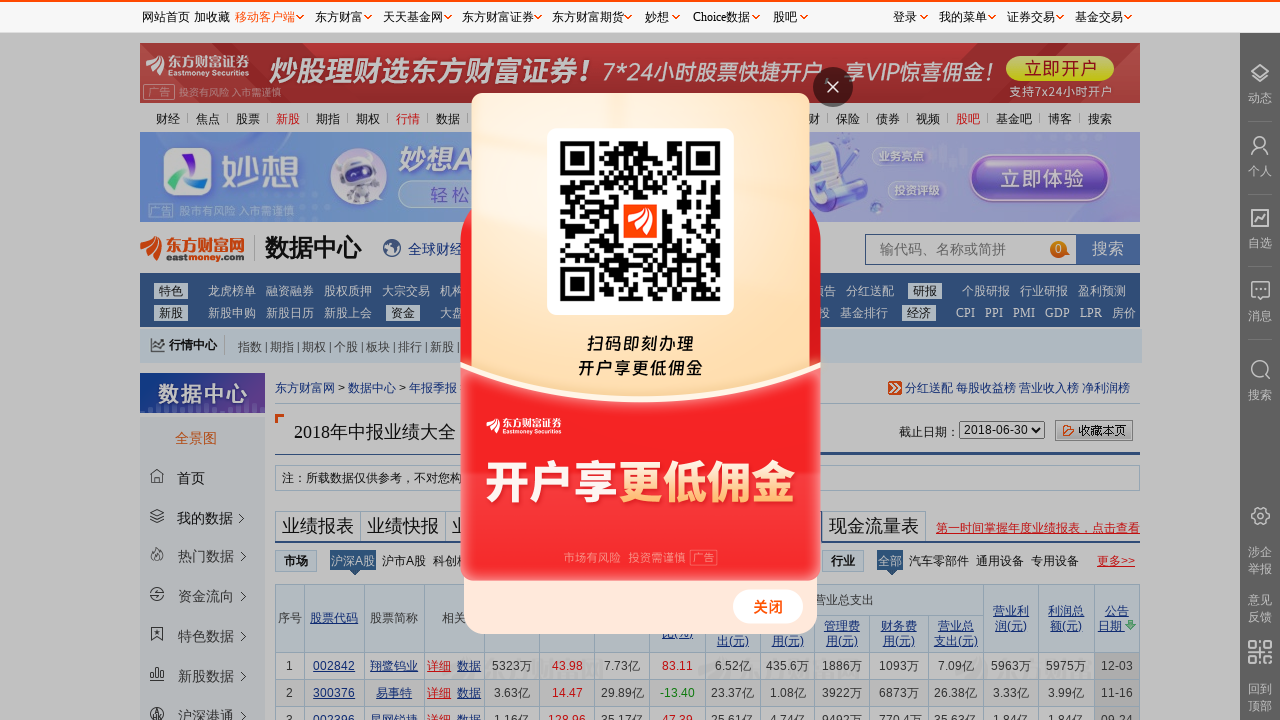

Waited for table body (tbody) to be present
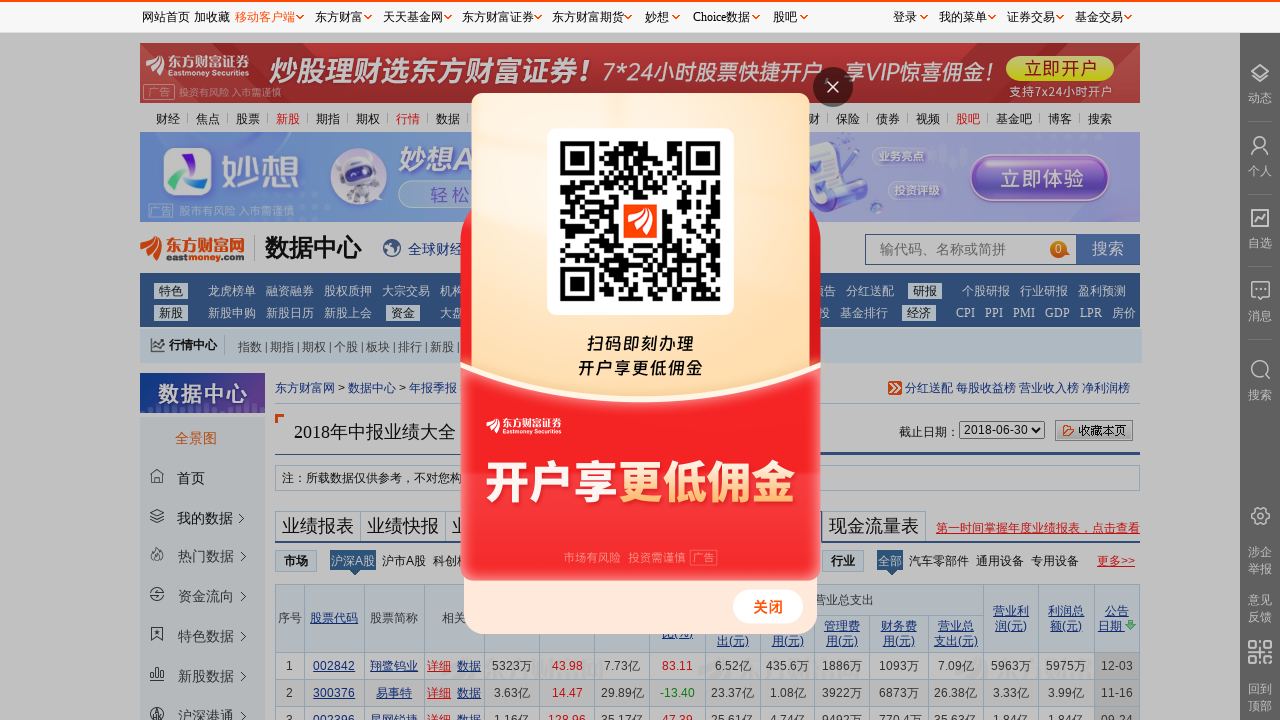

Verified table has rows with data by waiting for tbody tr td selector
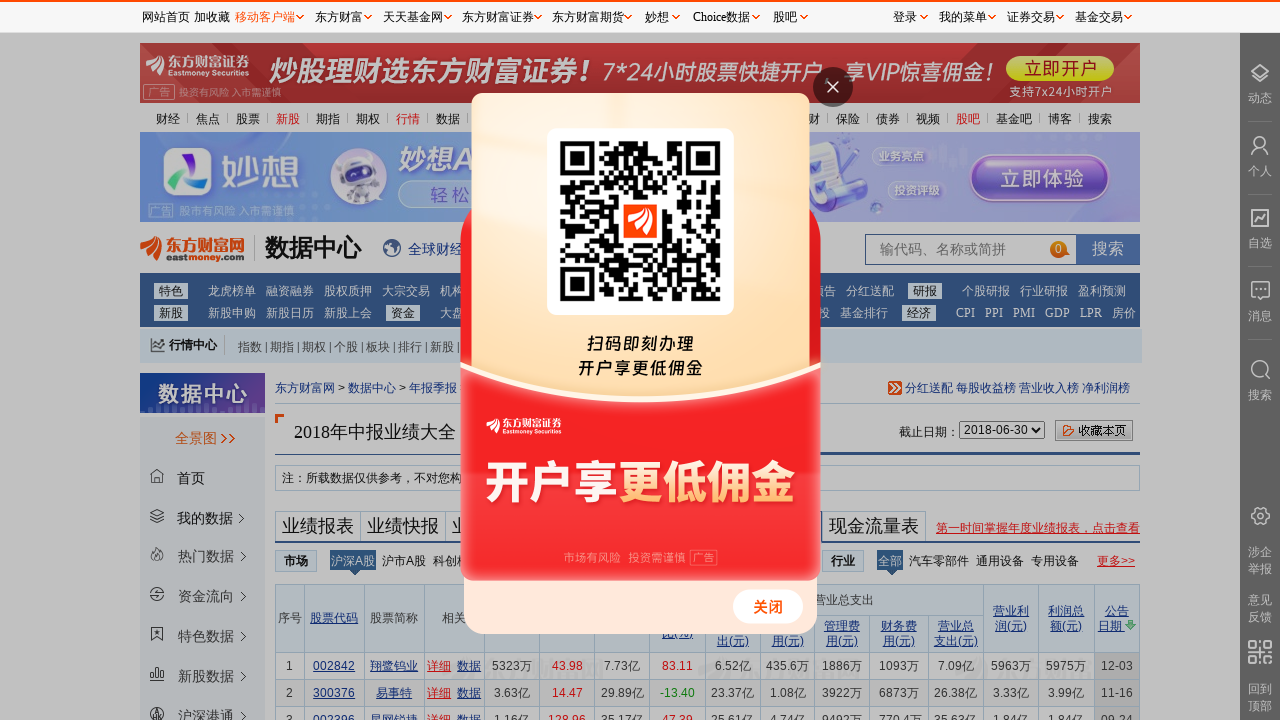

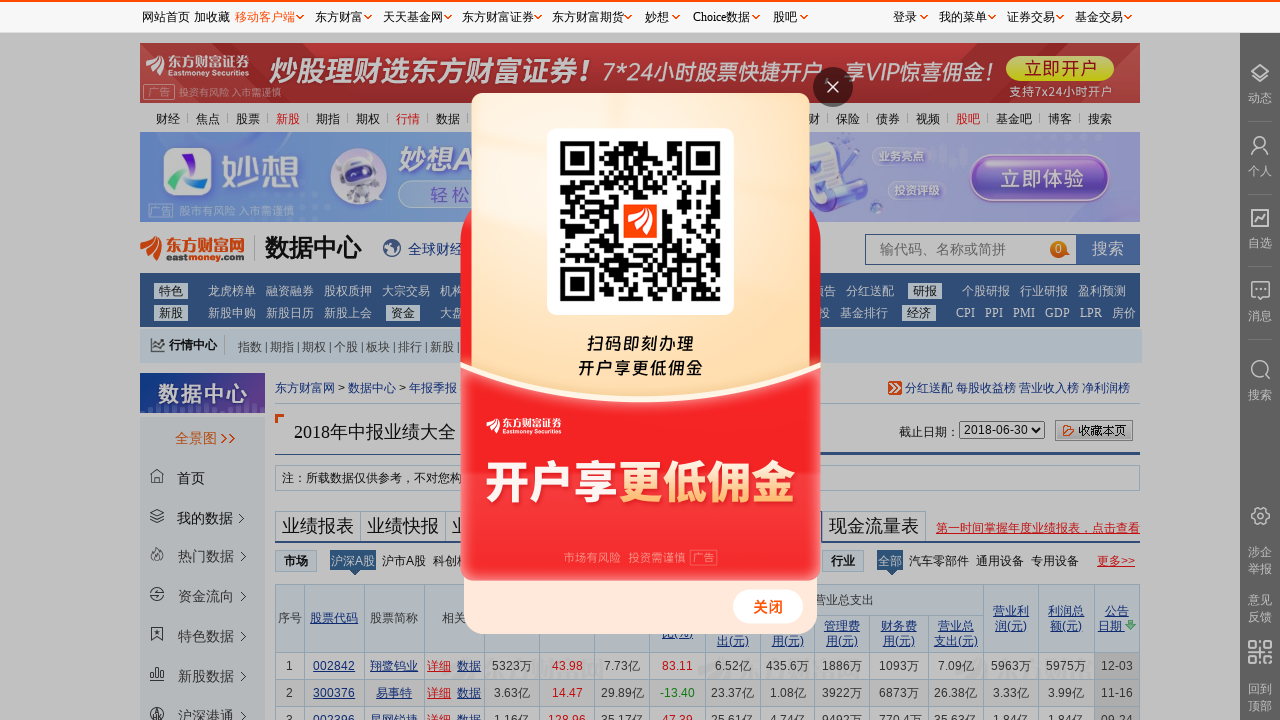